Tests that entered text is trimmed when saving edits

Starting URL: https://demo.playwright.dev/todomvc

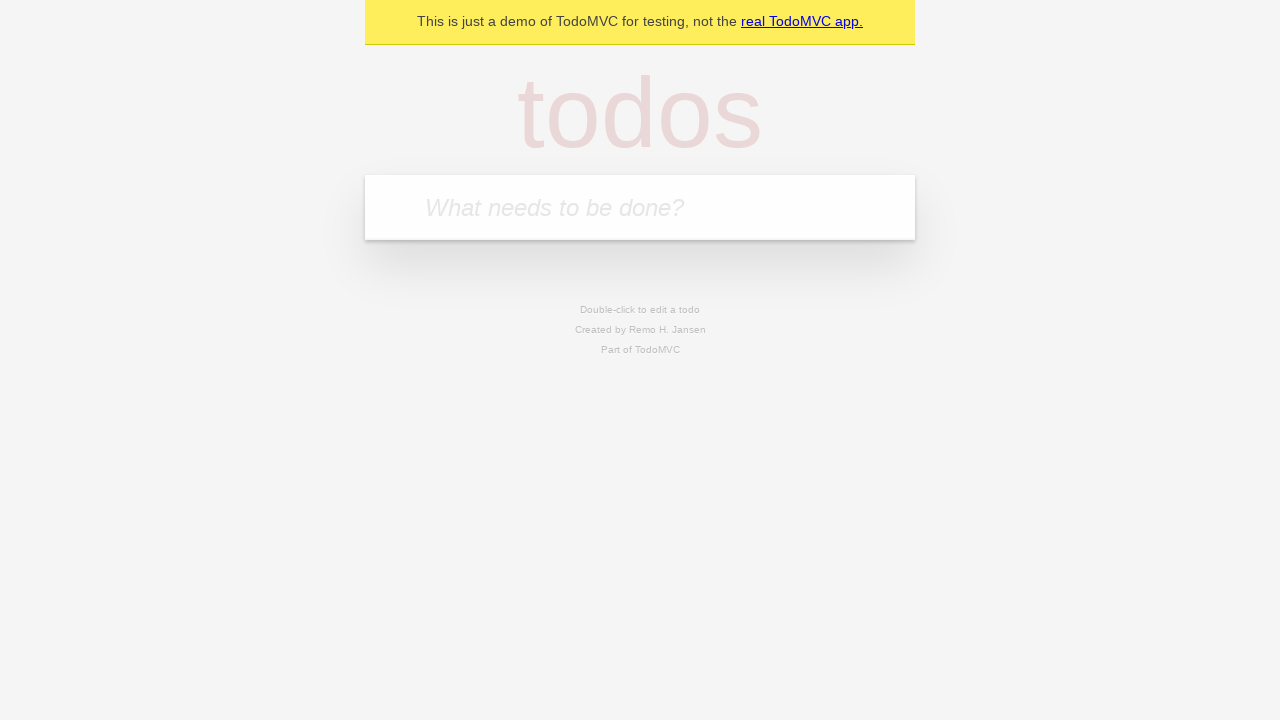

Filled todo input with 'buy some cheese' on internal:attr=[placeholder="What needs to be done?"i]
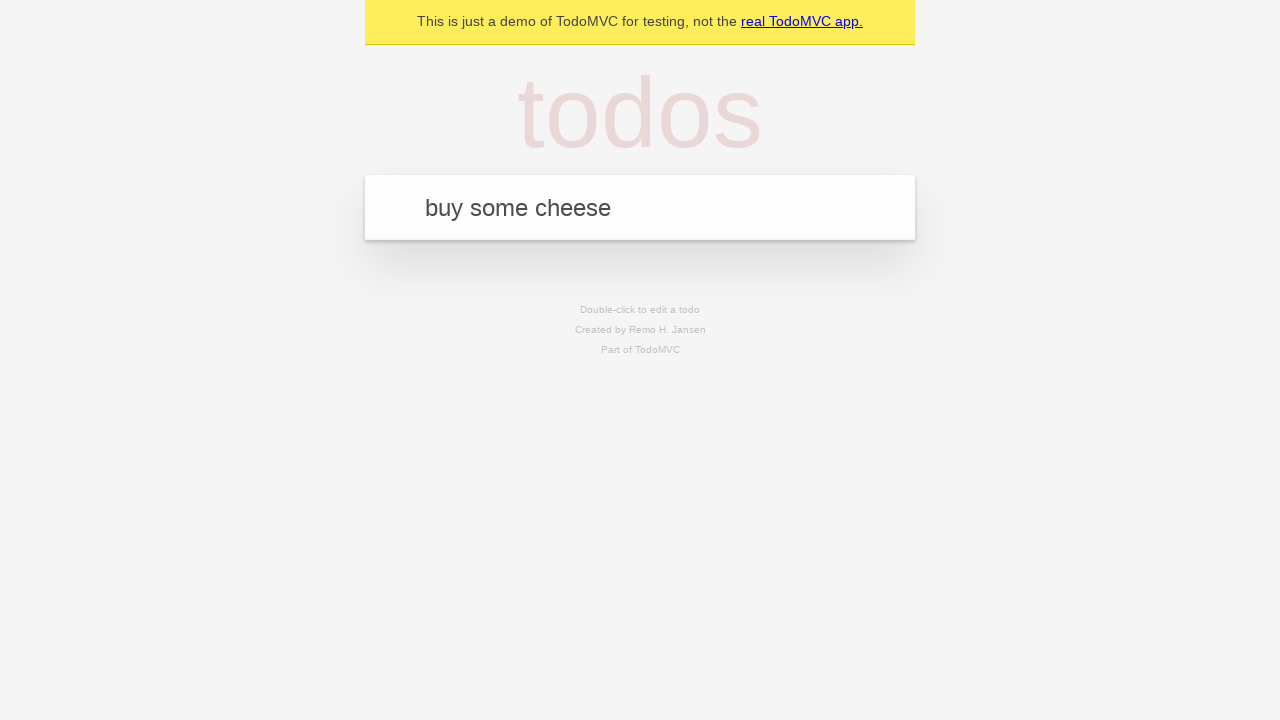

Pressed Enter to create first todo on internal:attr=[placeholder="What needs to be done?"i]
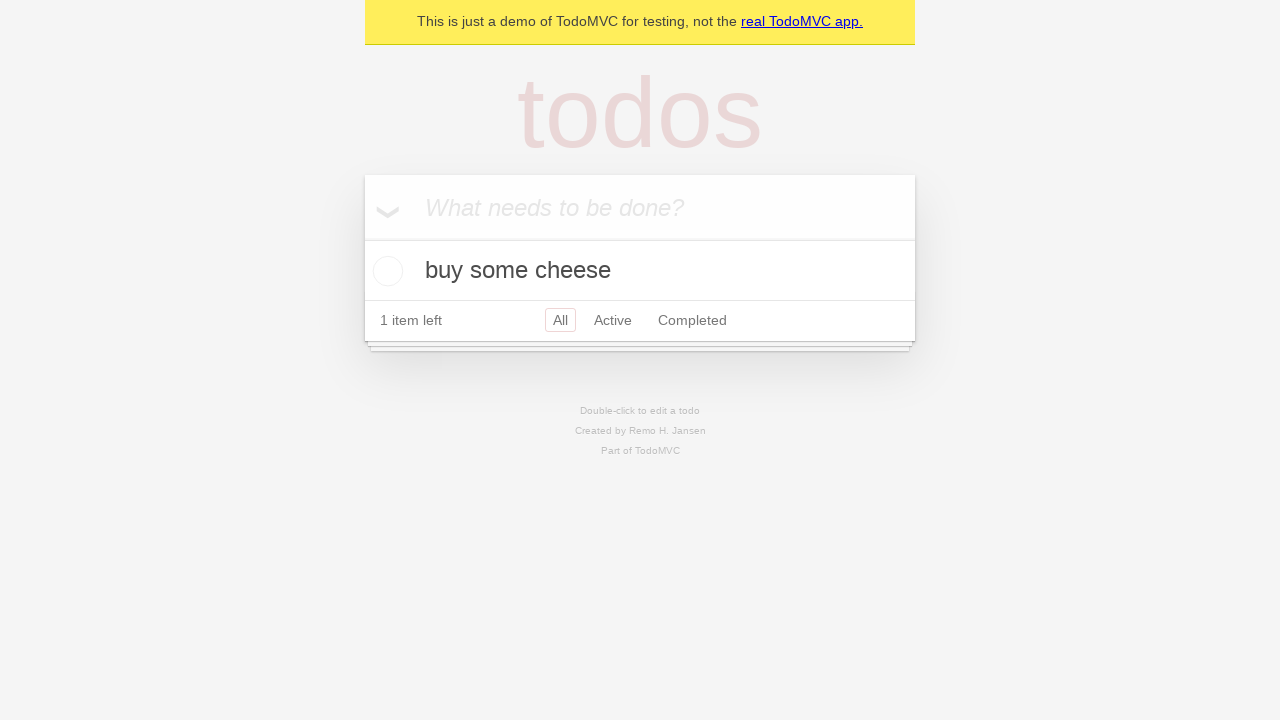

Filled todo input with 'feed the cat' on internal:attr=[placeholder="What needs to be done?"i]
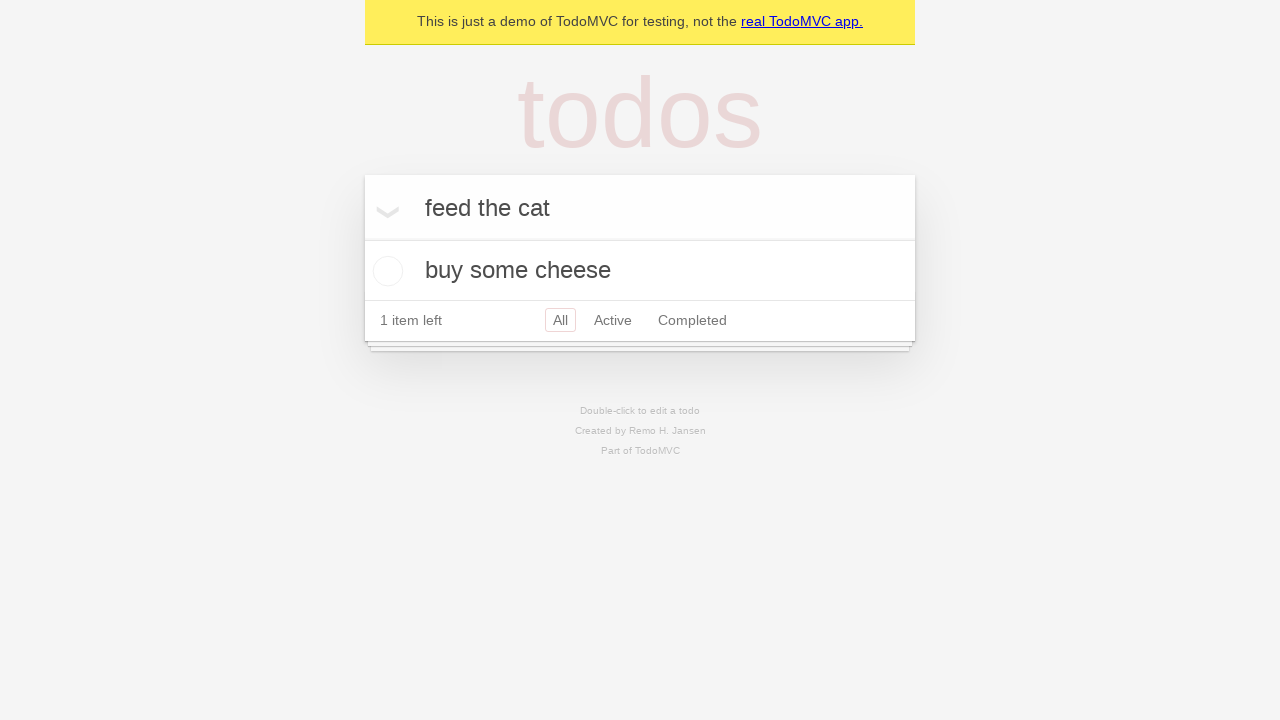

Pressed Enter to create second todo on internal:attr=[placeholder="What needs to be done?"i]
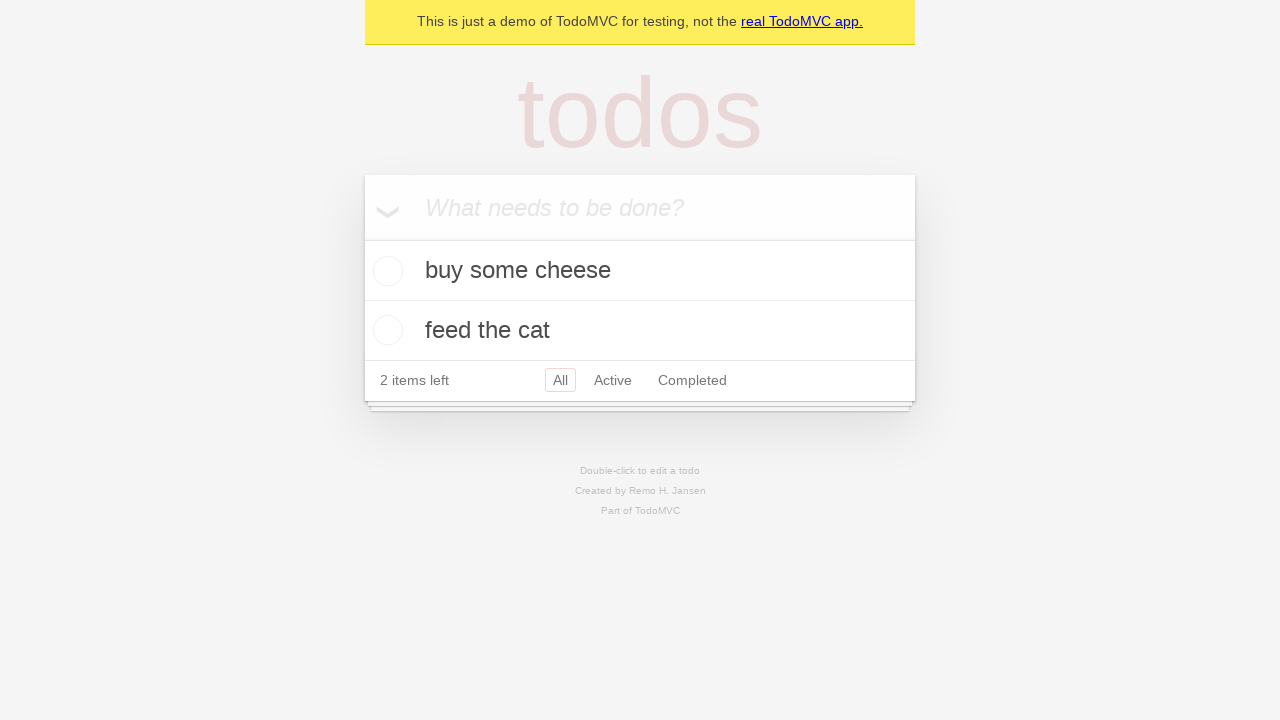

Filled todo input with 'book a doctors appointment' on internal:attr=[placeholder="What needs to be done?"i]
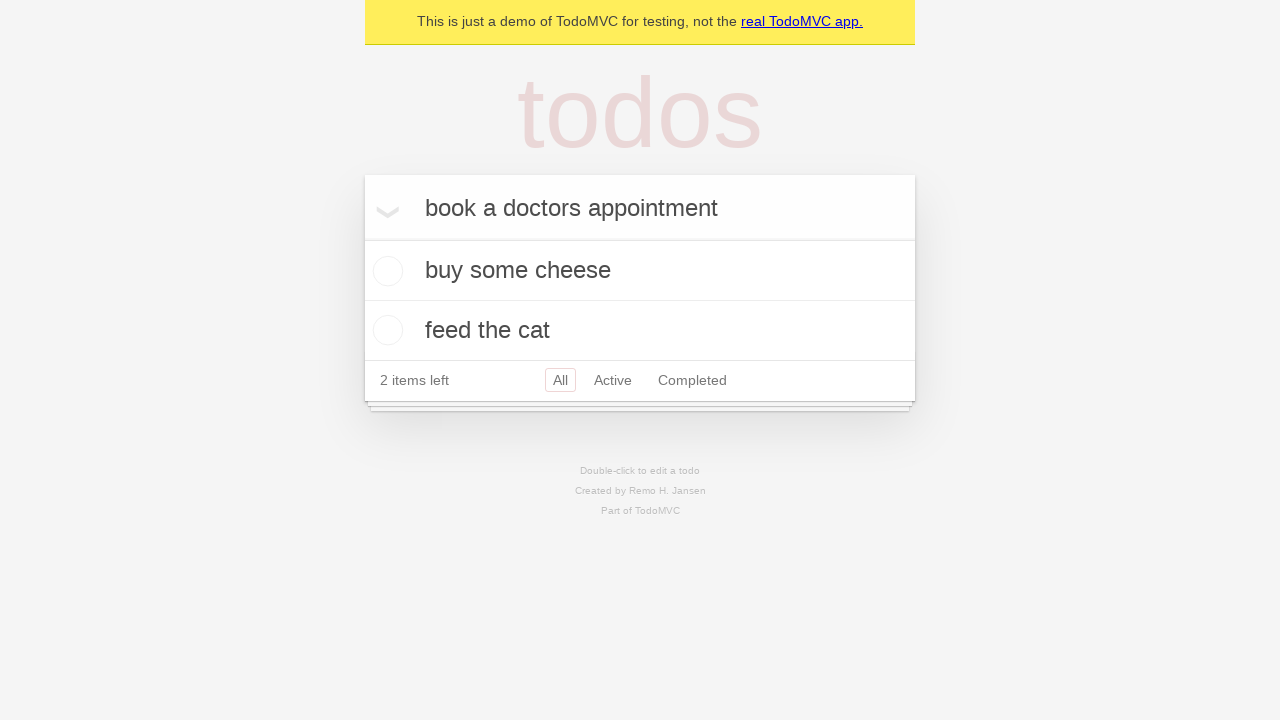

Pressed Enter to create third todo on internal:attr=[placeholder="What needs to be done?"i]
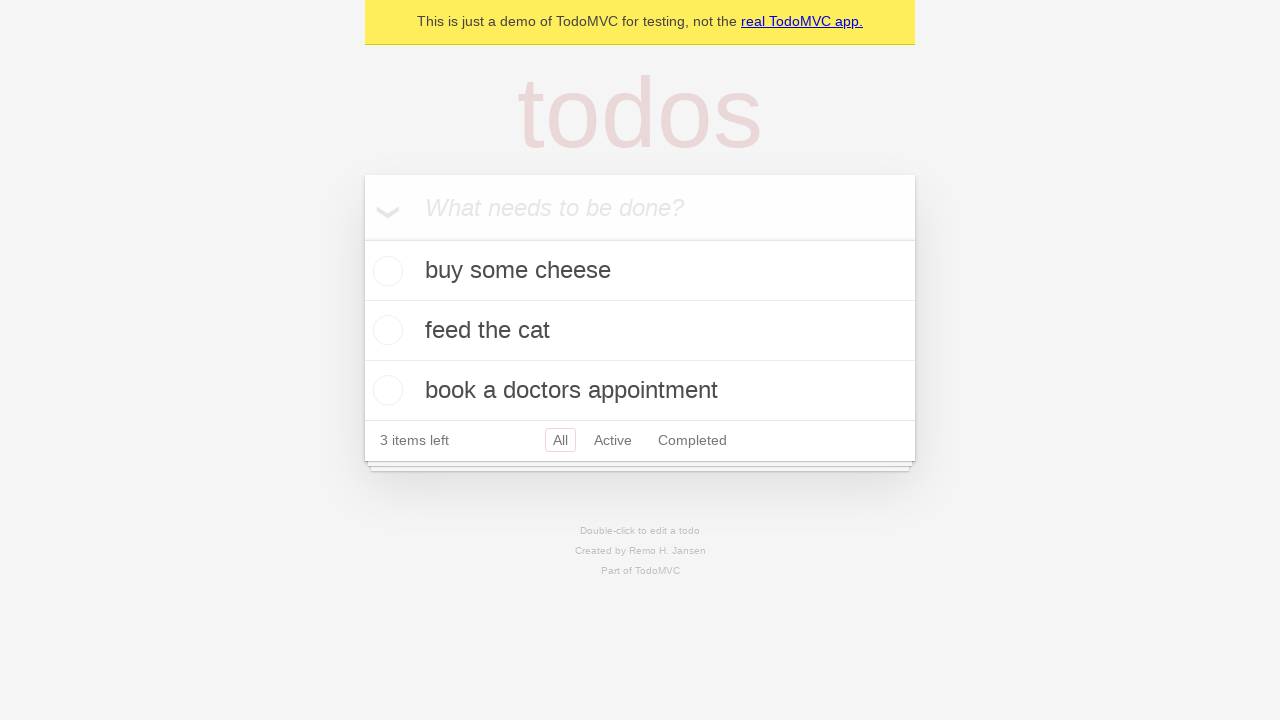

Double-clicked second todo to enter edit mode at (640, 331) on internal:testid=[data-testid="todo-item"s] >> nth=1
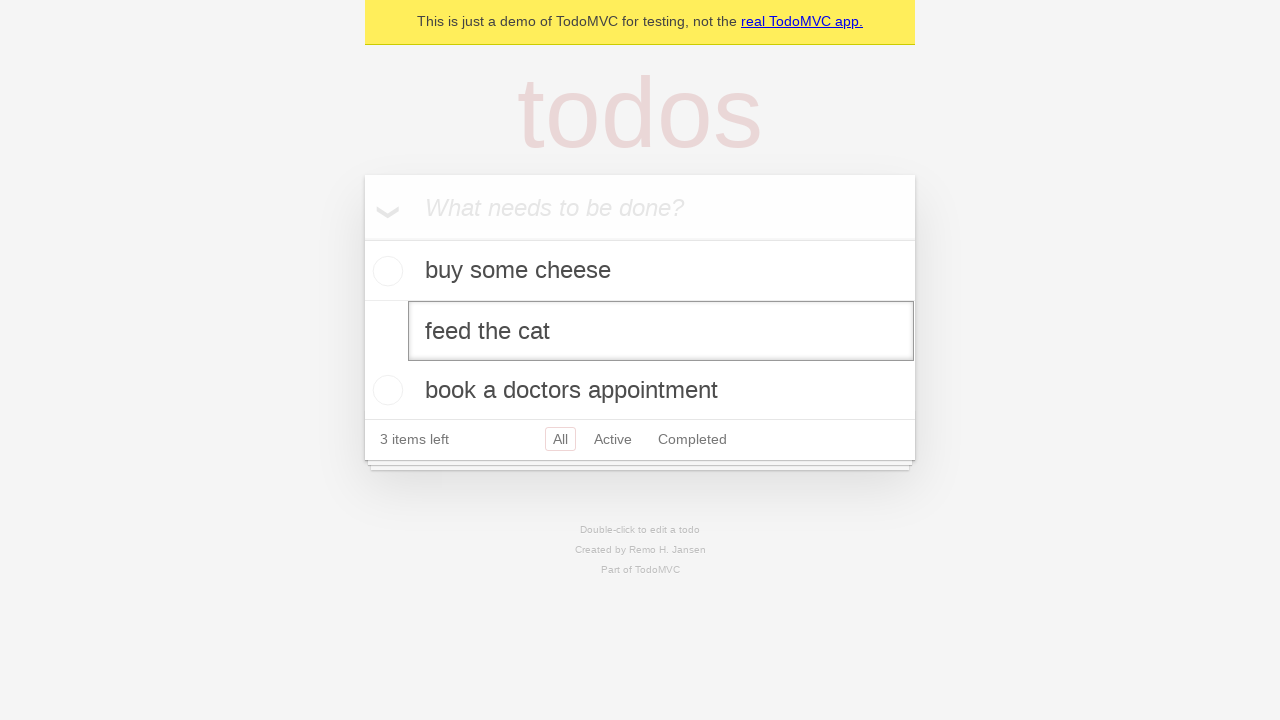

Filled edit field with text containing leading and trailing spaces on internal:testid=[data-testid="todo-item"s] >> nth=1 >> internal:role=textbox[nam
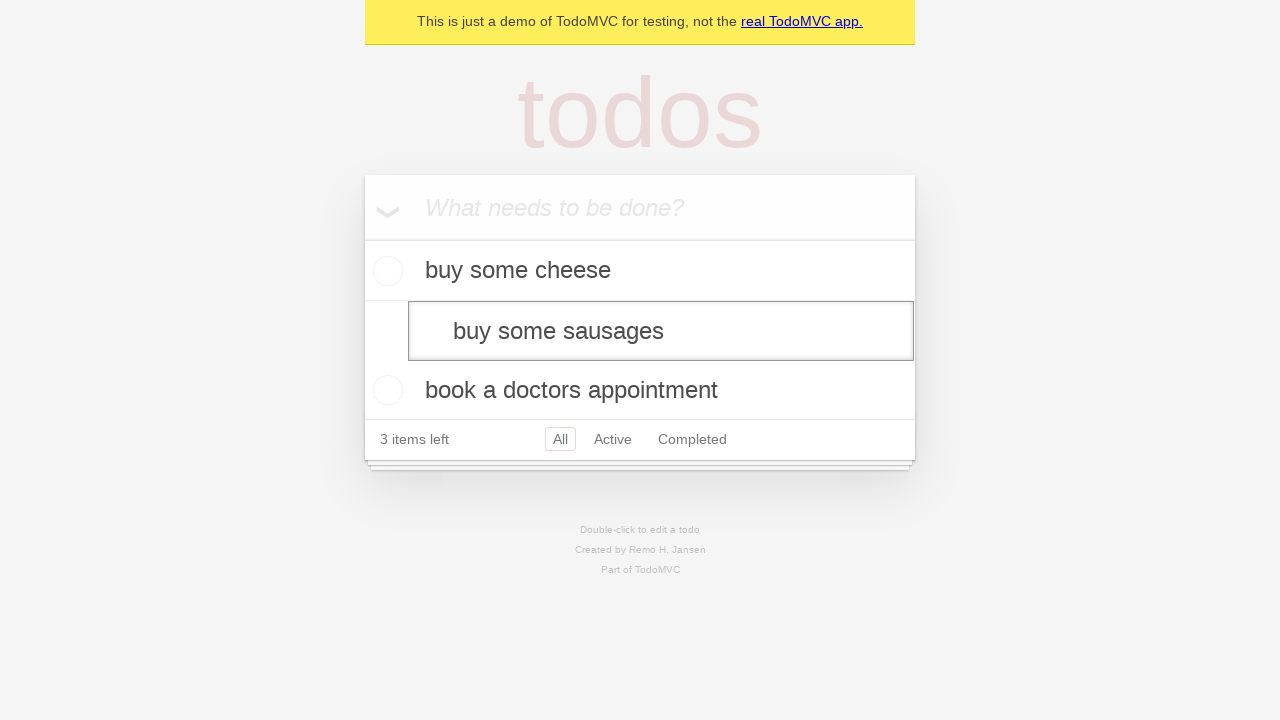

Pressed Enter to save edited todo and verify text was trimmed on internal:testid=[data-testid="todo-item"s] >> nth=1 >> internal:role=textbox[nam
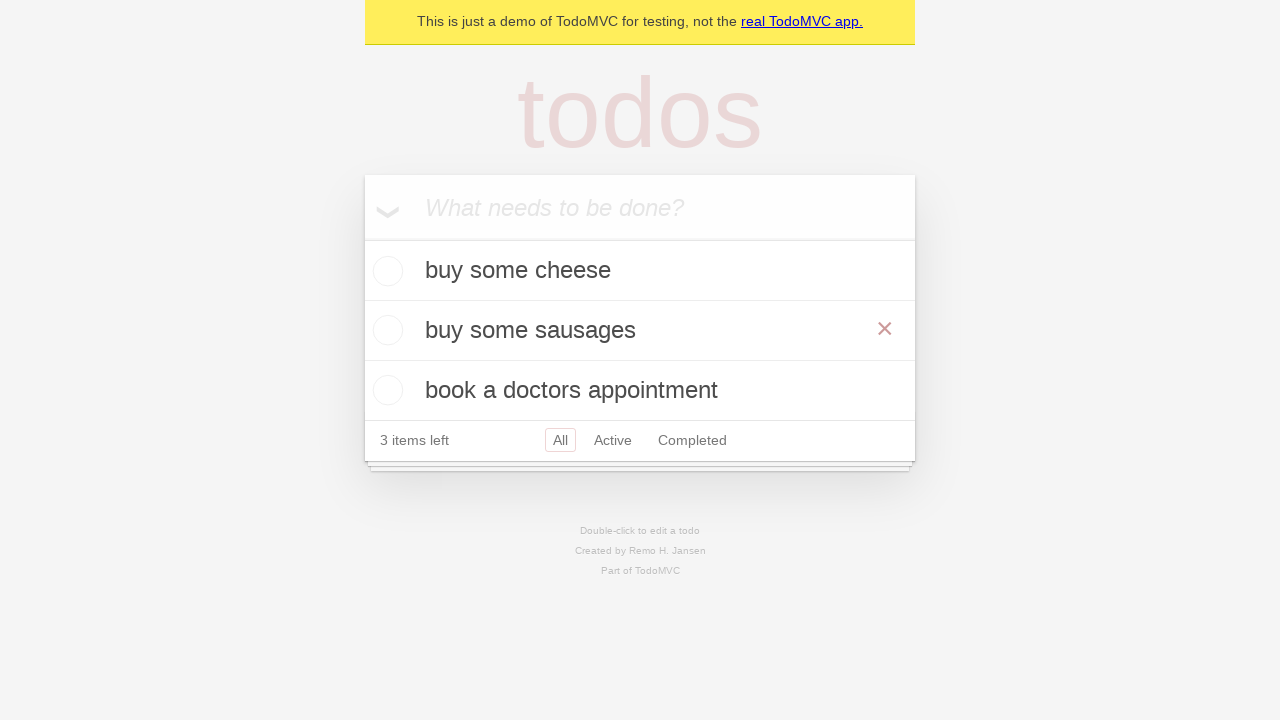

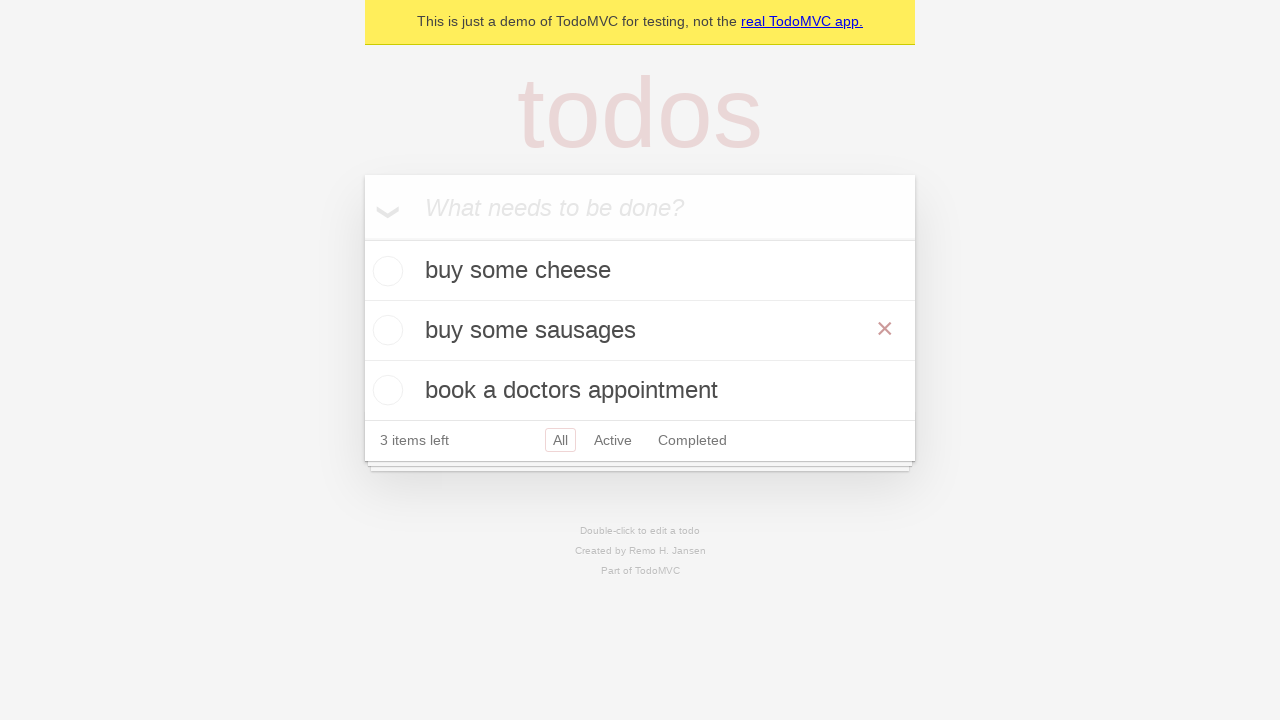